Tests clicking Kalma brand link and verifying Kalma products page

Starting URL: https://rs.primeshop360.com/

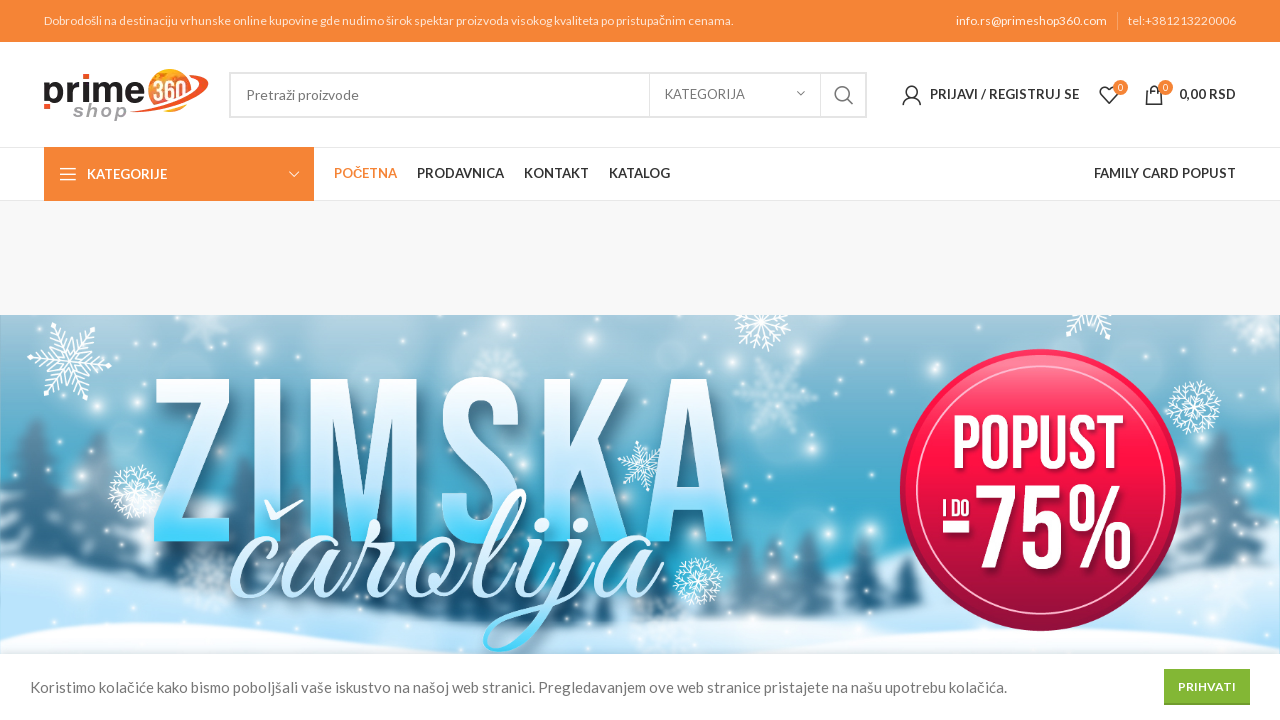

Located Kalma Home link element
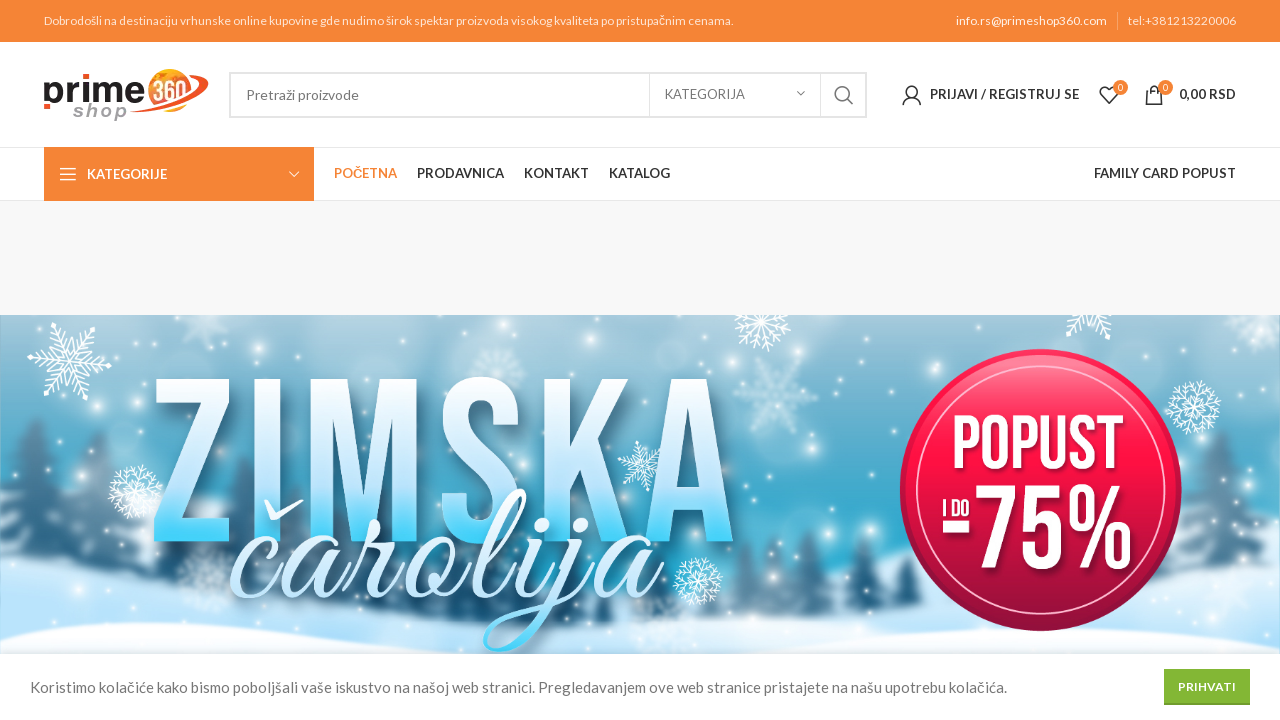

Scrolled Kalma Home link into view
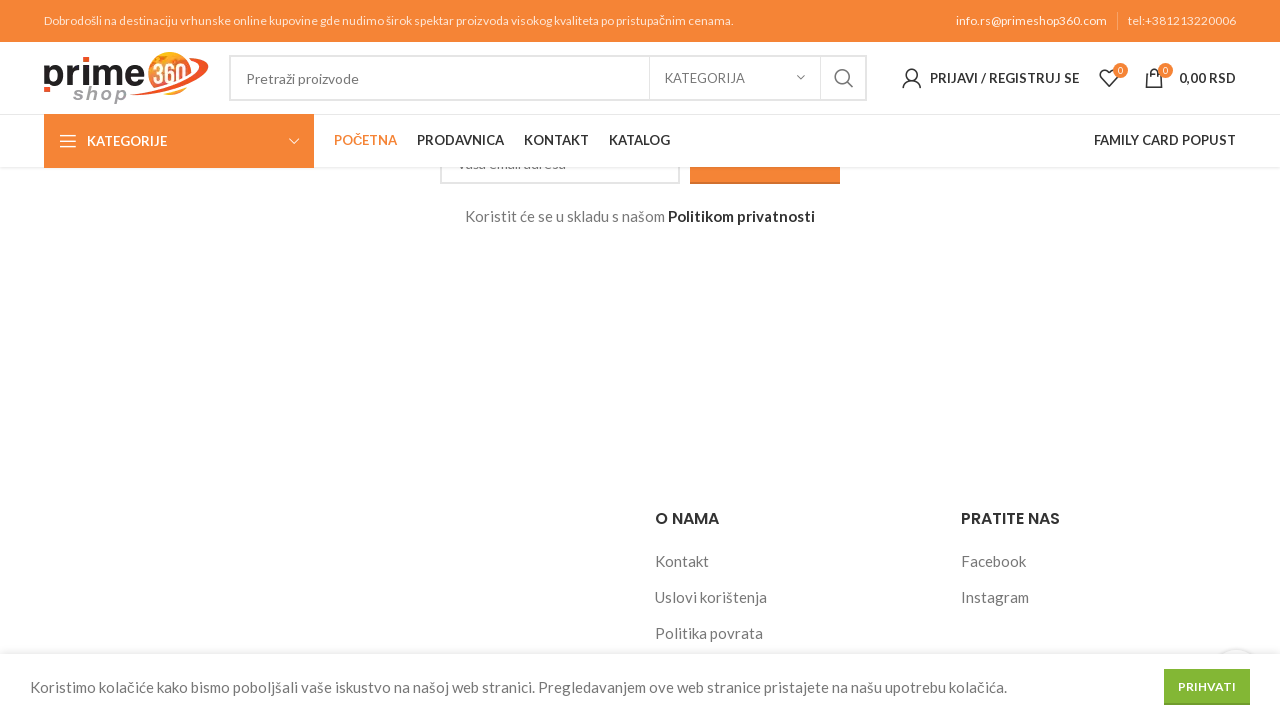

Clicked Kalma Home brand link at (342, 408) on a[title='Kalma Home']
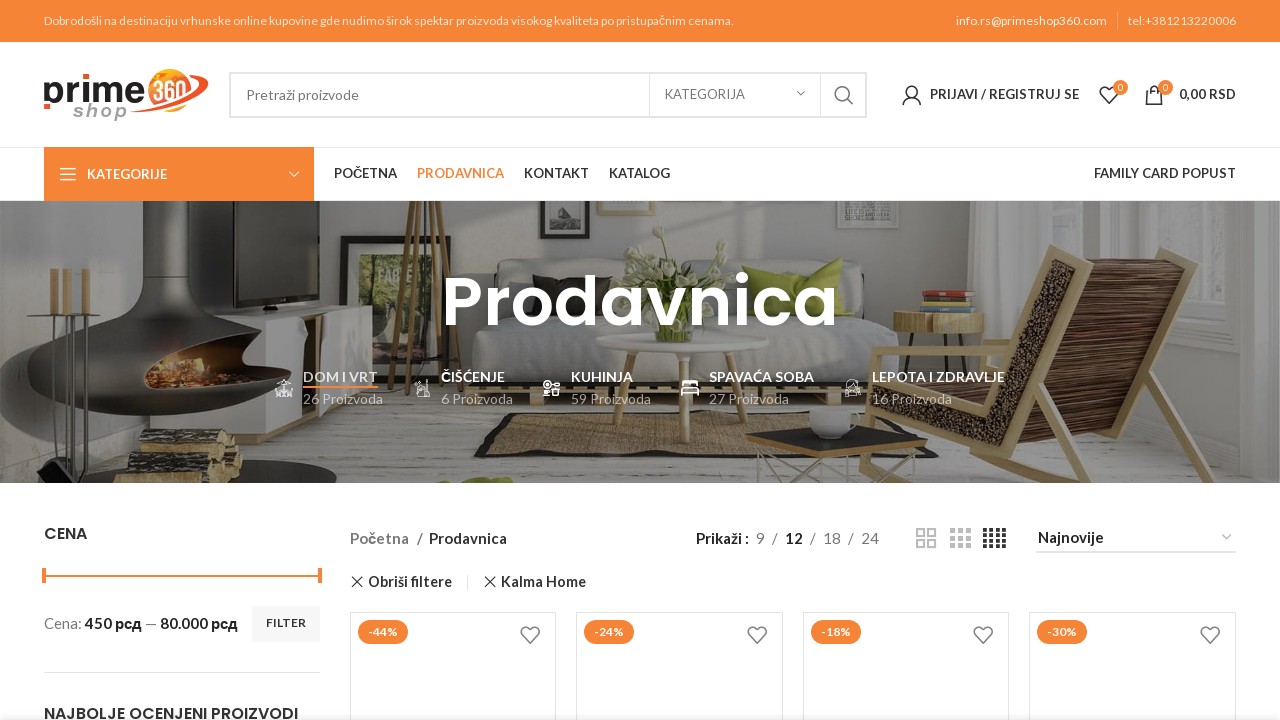

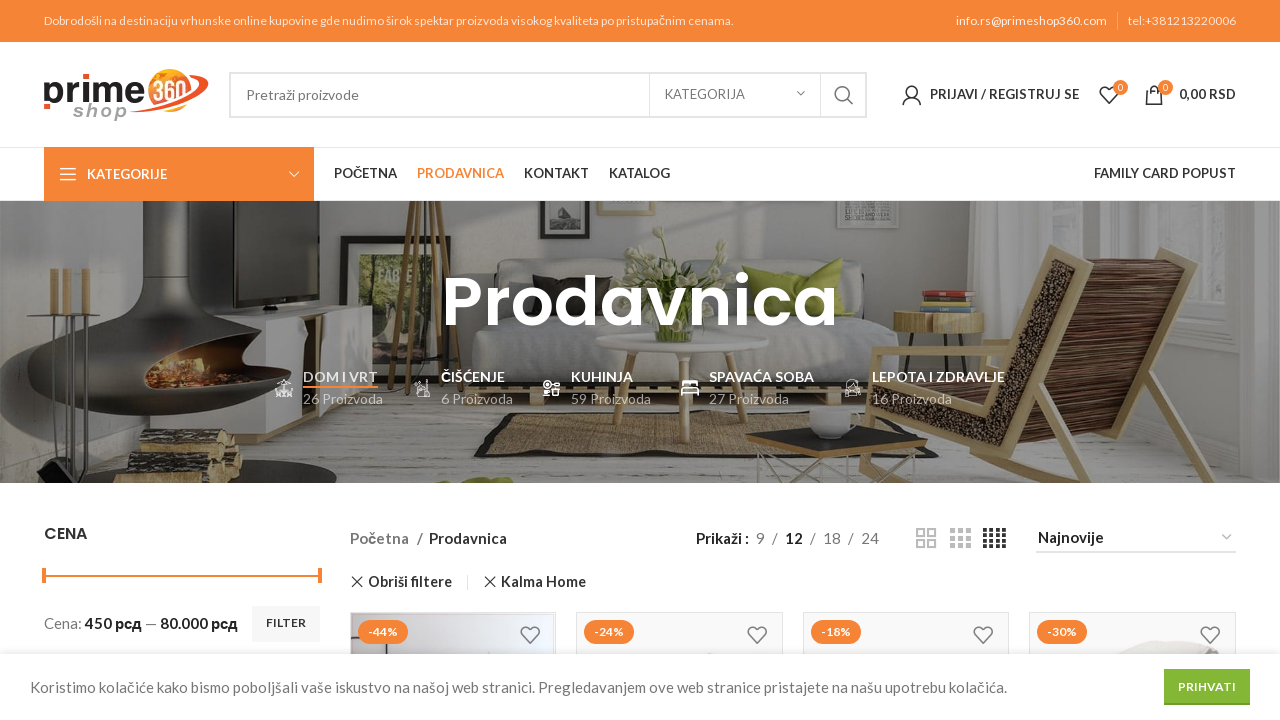